Tests filling out a complete registration/practice form including personal details, date of birth, subjects, hobbies, address, and state/city selection, then submits the form and closes the confirmation modal.

Starting URL: https://demoqa.com/automation-practice-form

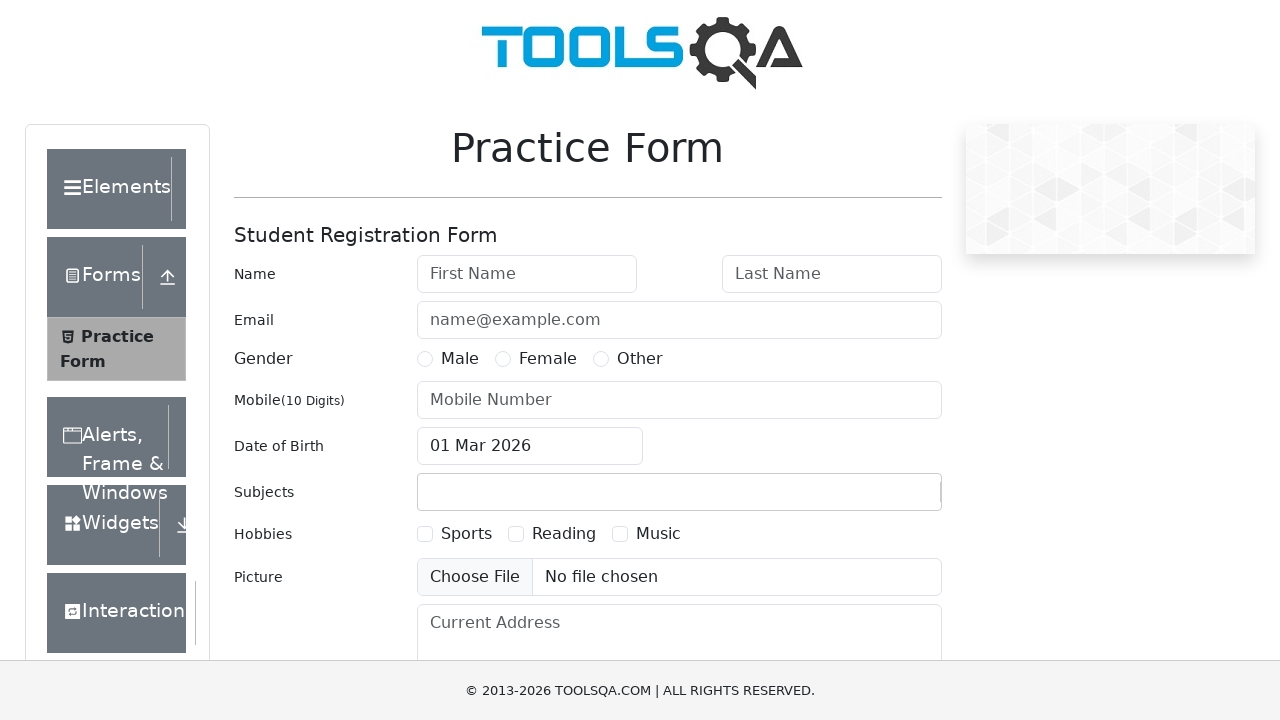

Scrolled to make registration form visible
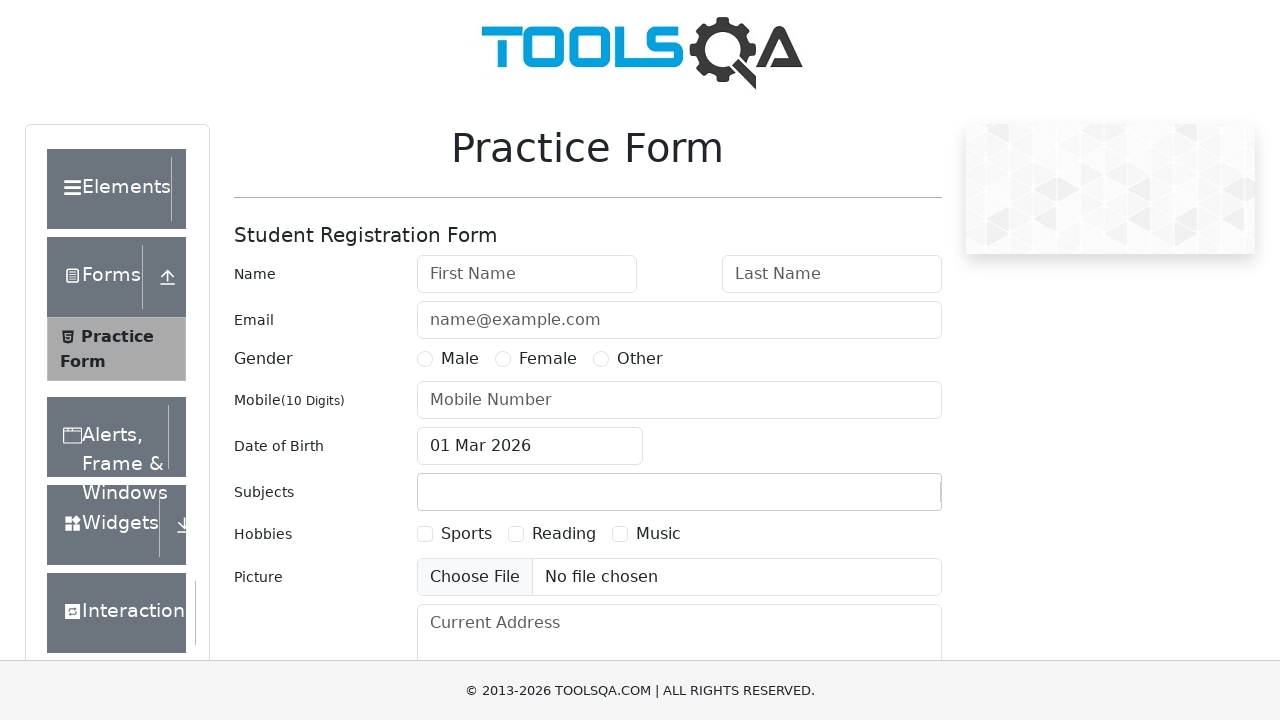

Filled first name field with 'Yan' on #firstName
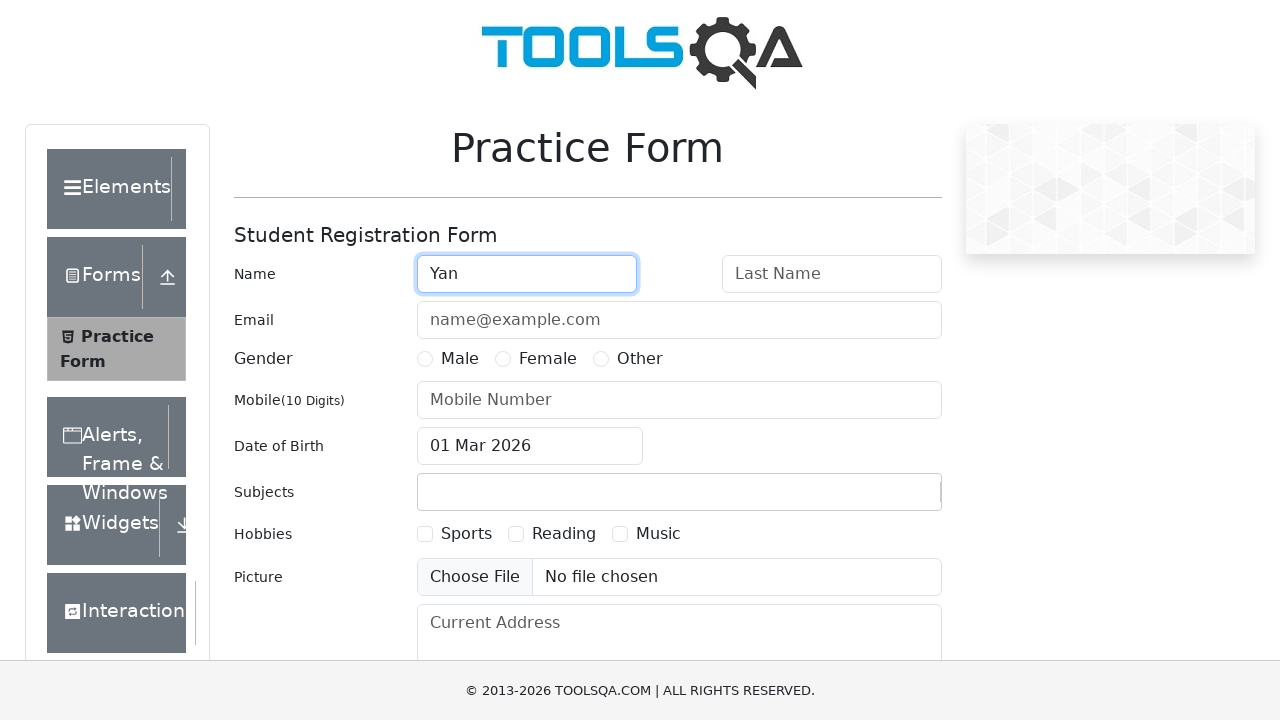

Filled last name field with 'Surma' on #lastName
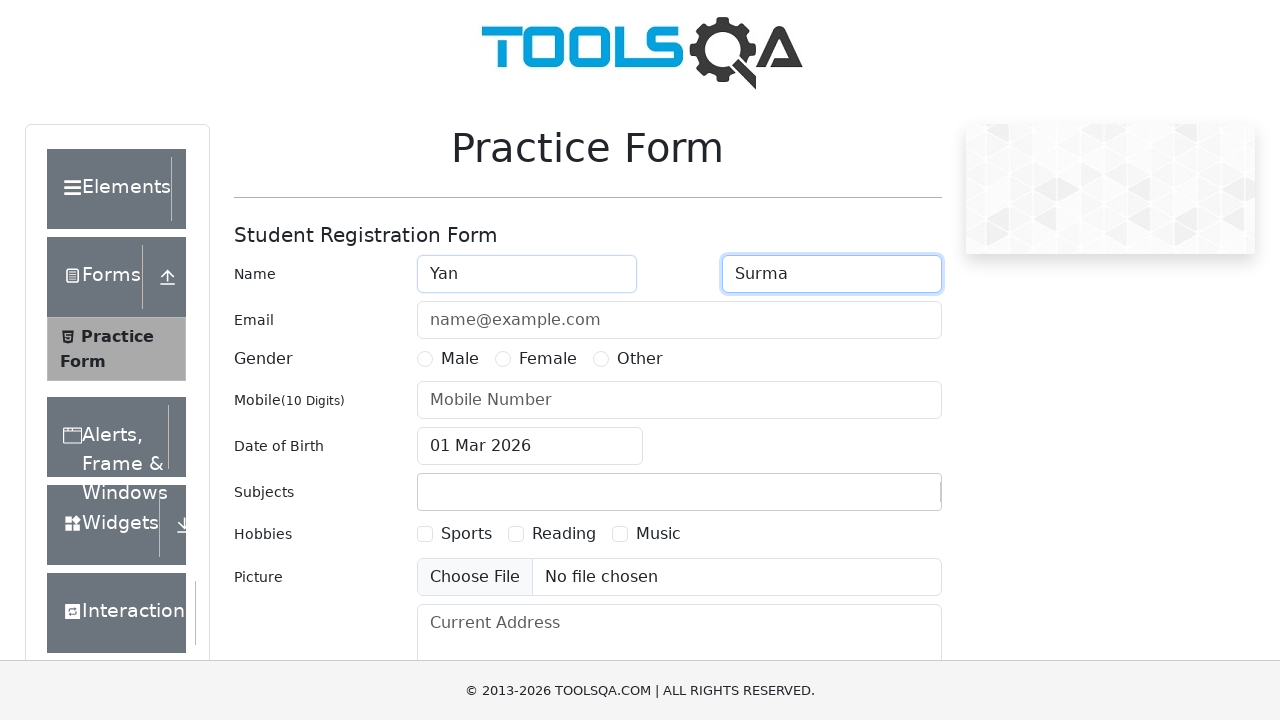

Filled email field with 'testmail@gmail.com' on #userEmail
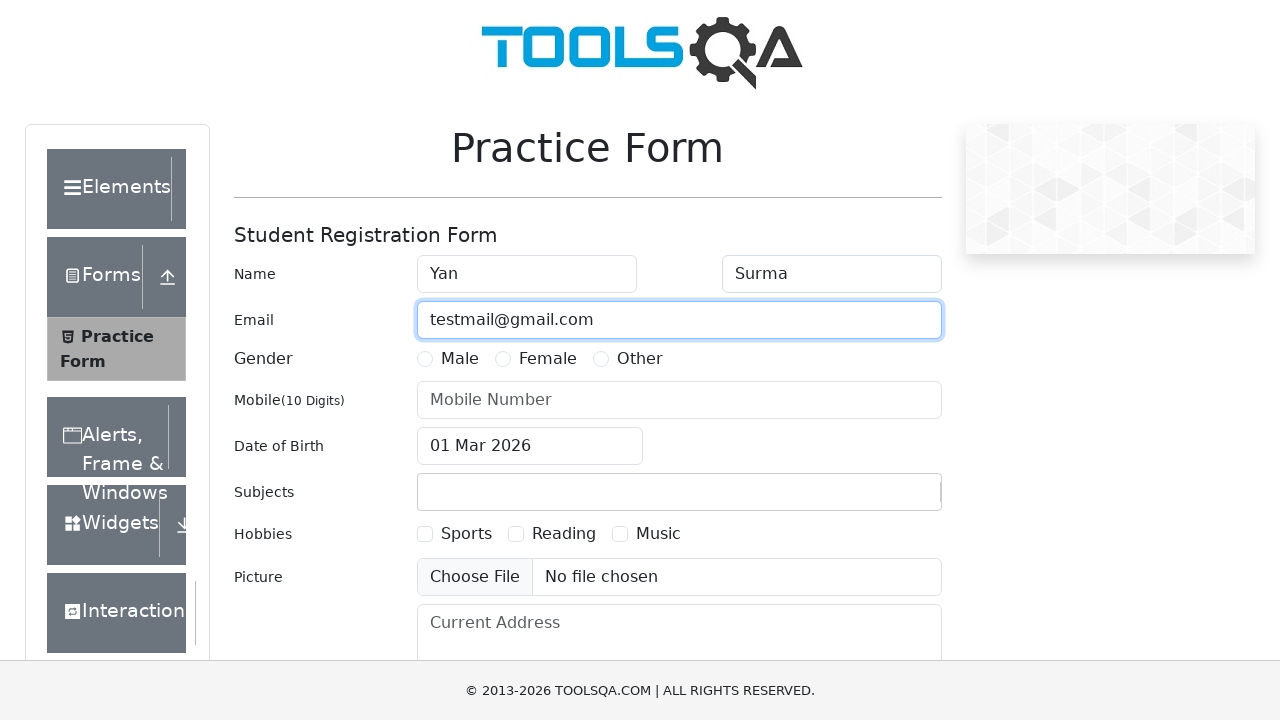

Selected Male gender radio button at (460, 359) on label[for='gender-radio-1']
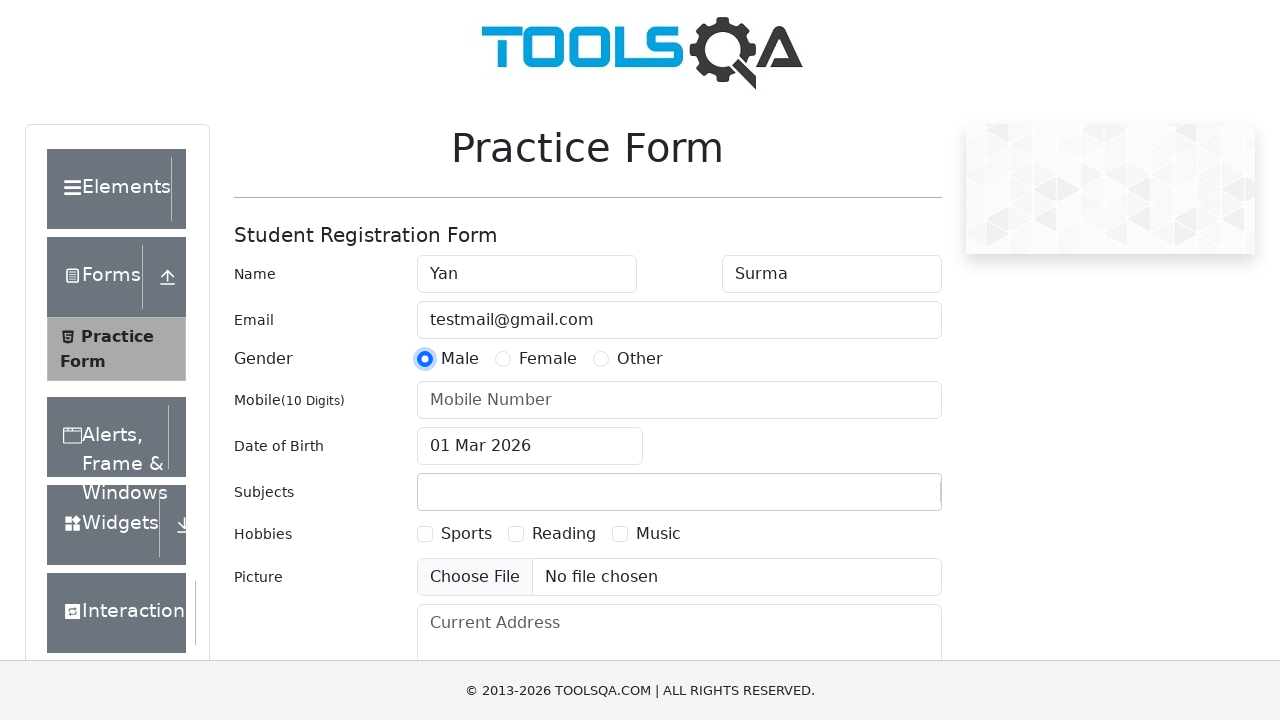

Filled mobile number field with '7777777777' on #userNumber
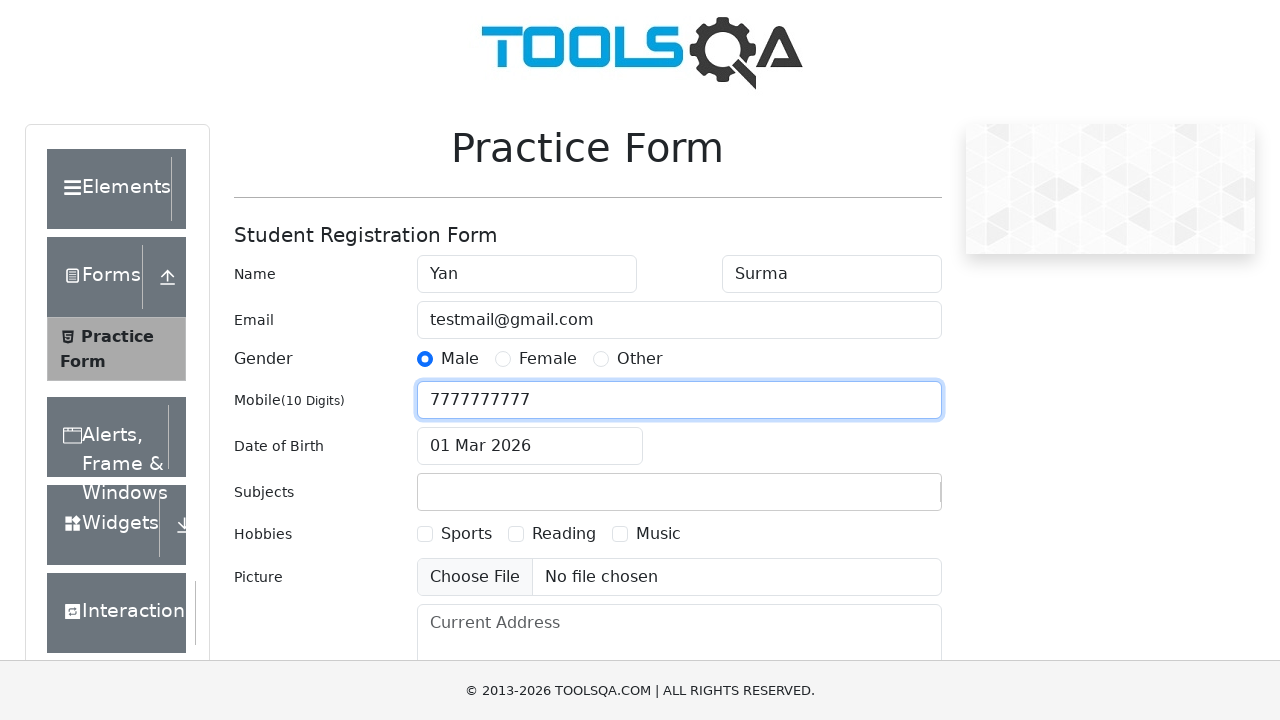

Clicked date of birth input field at (530, 446) on #dateOfBirthInput
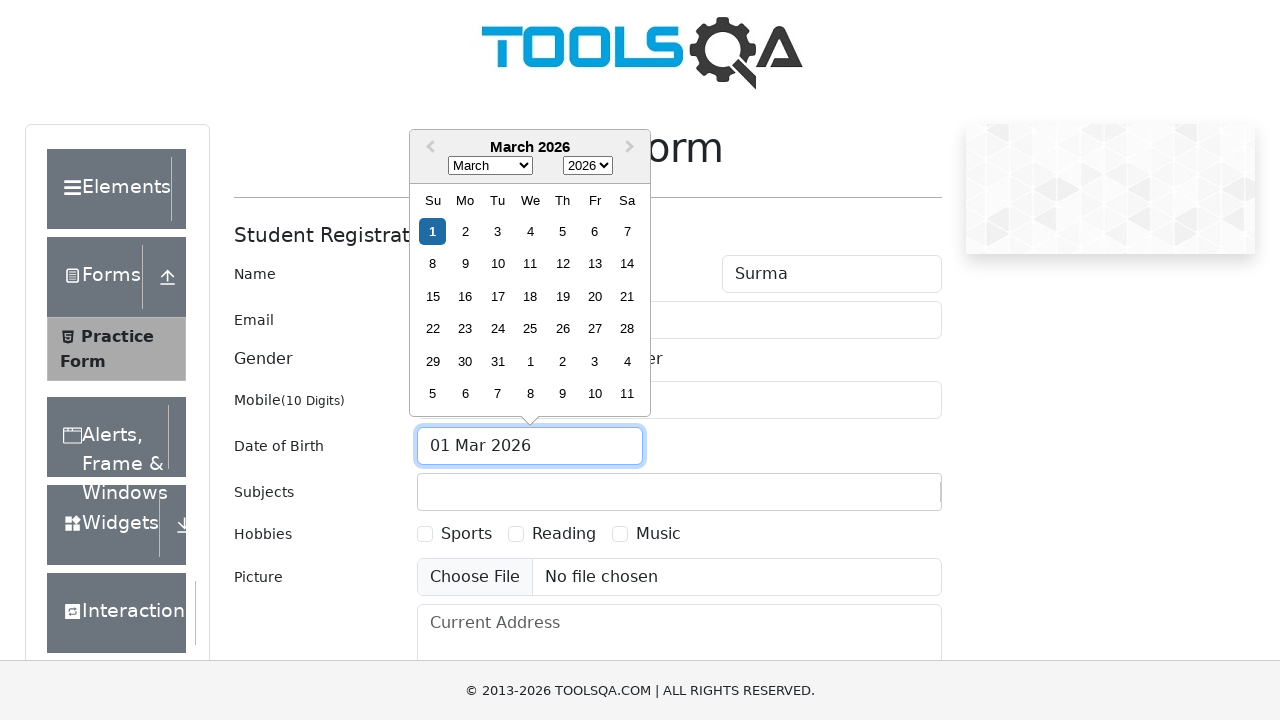

Selected all text in date of birth field
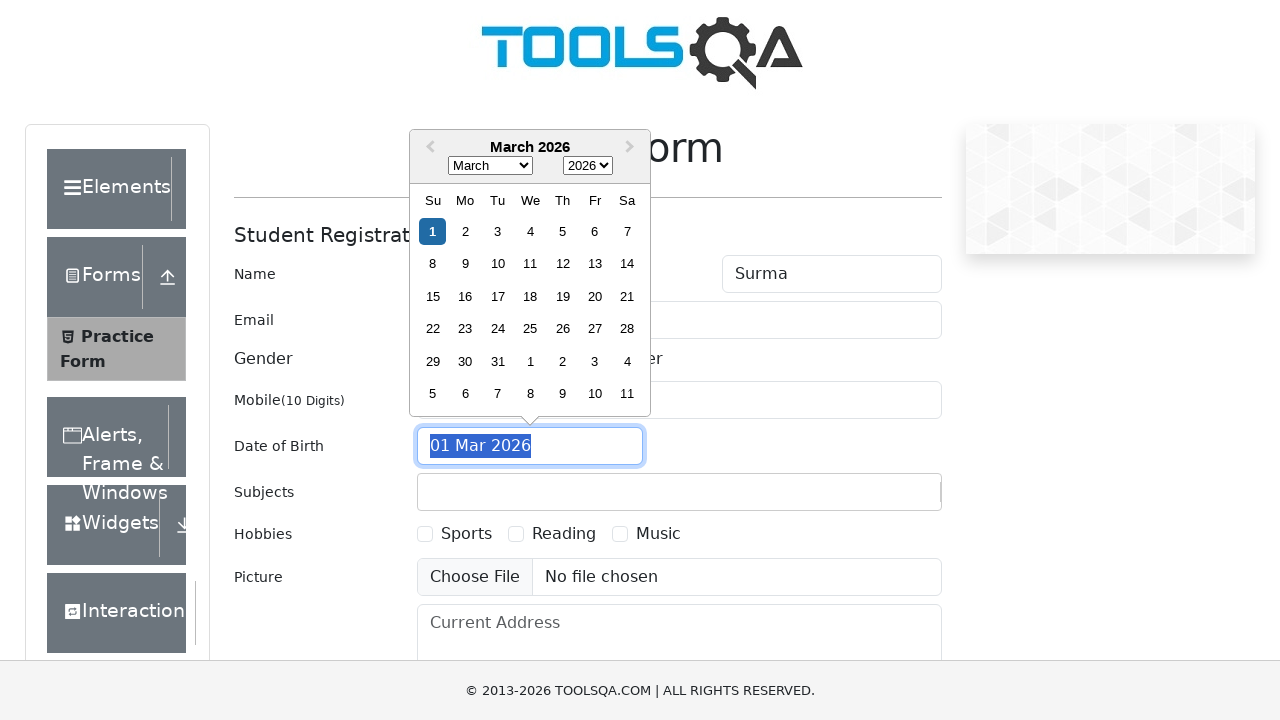

Typed date of birth '22 Jan 2000'
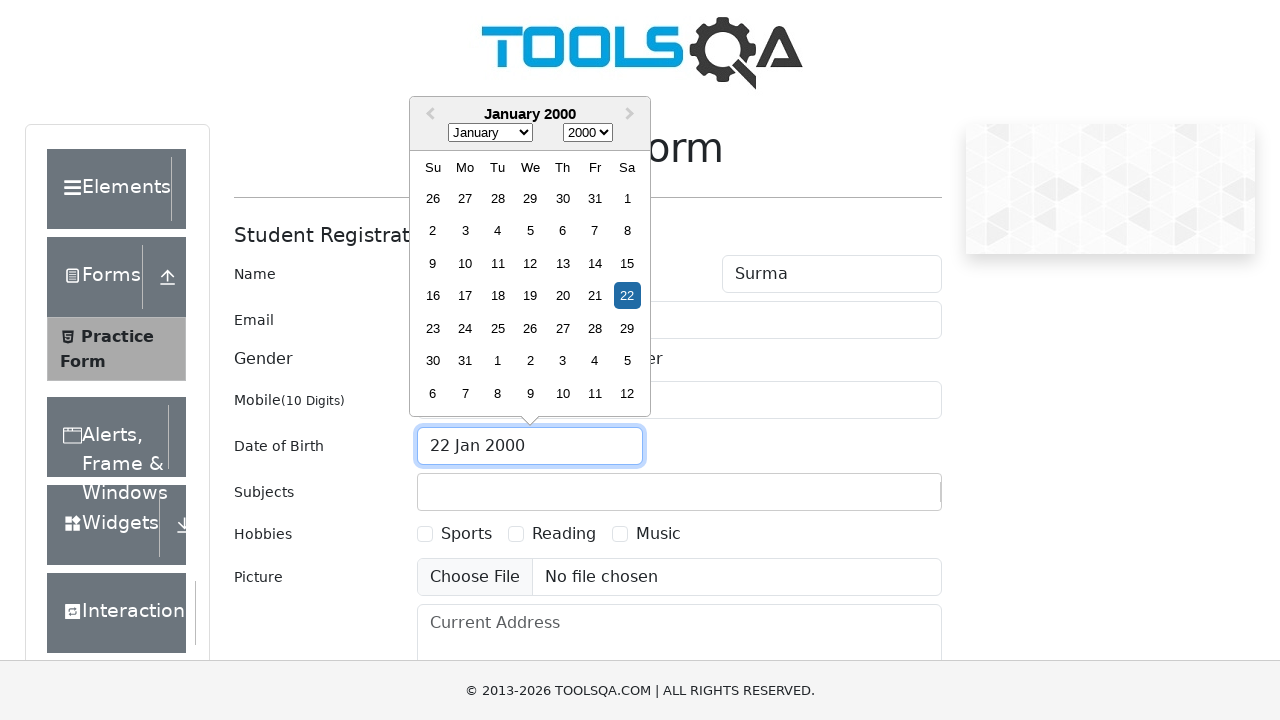

Pressed Enter to confirm date of birth
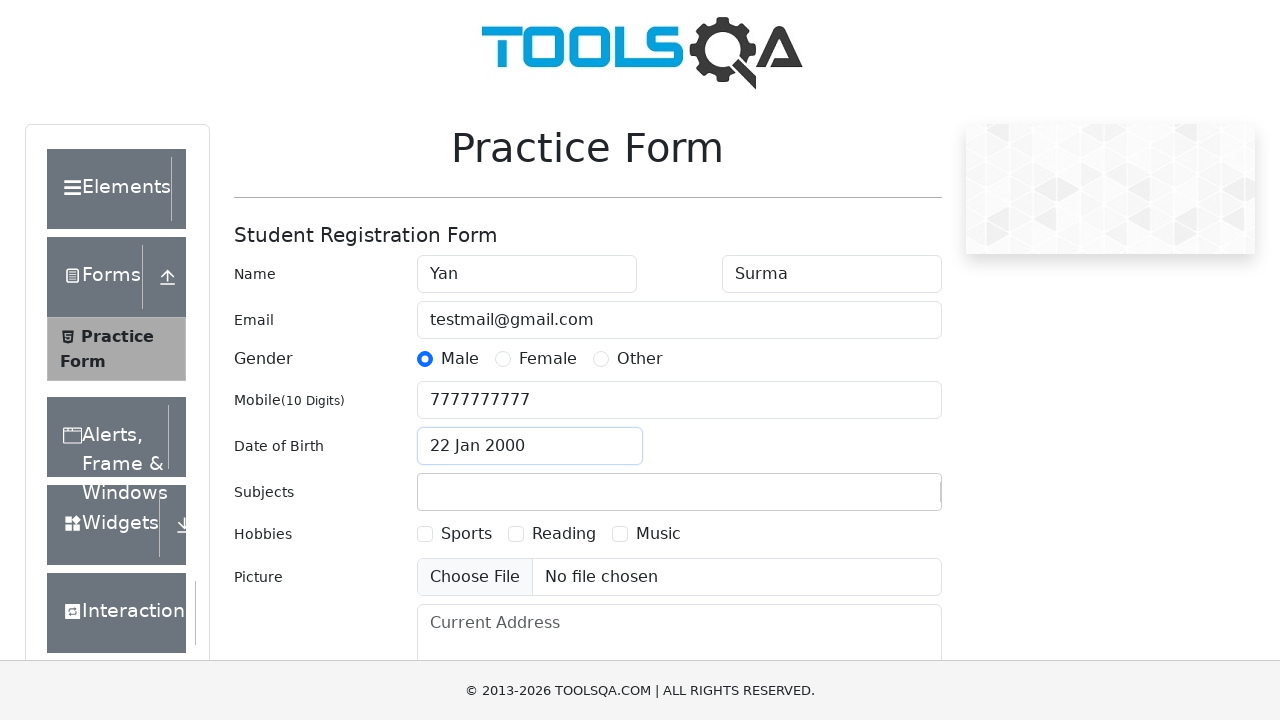

Filled subjects field with 'Computer Science' on #subjectsInput
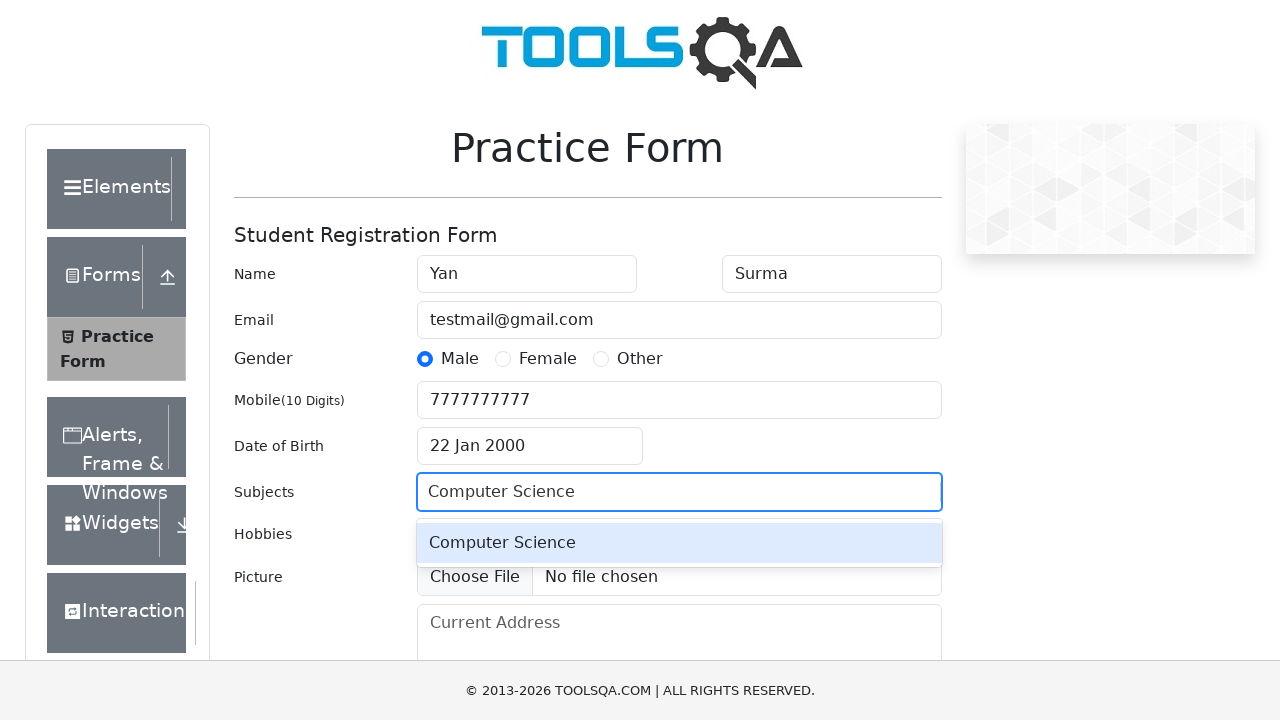

Pressed Enter to select Computer Science subject
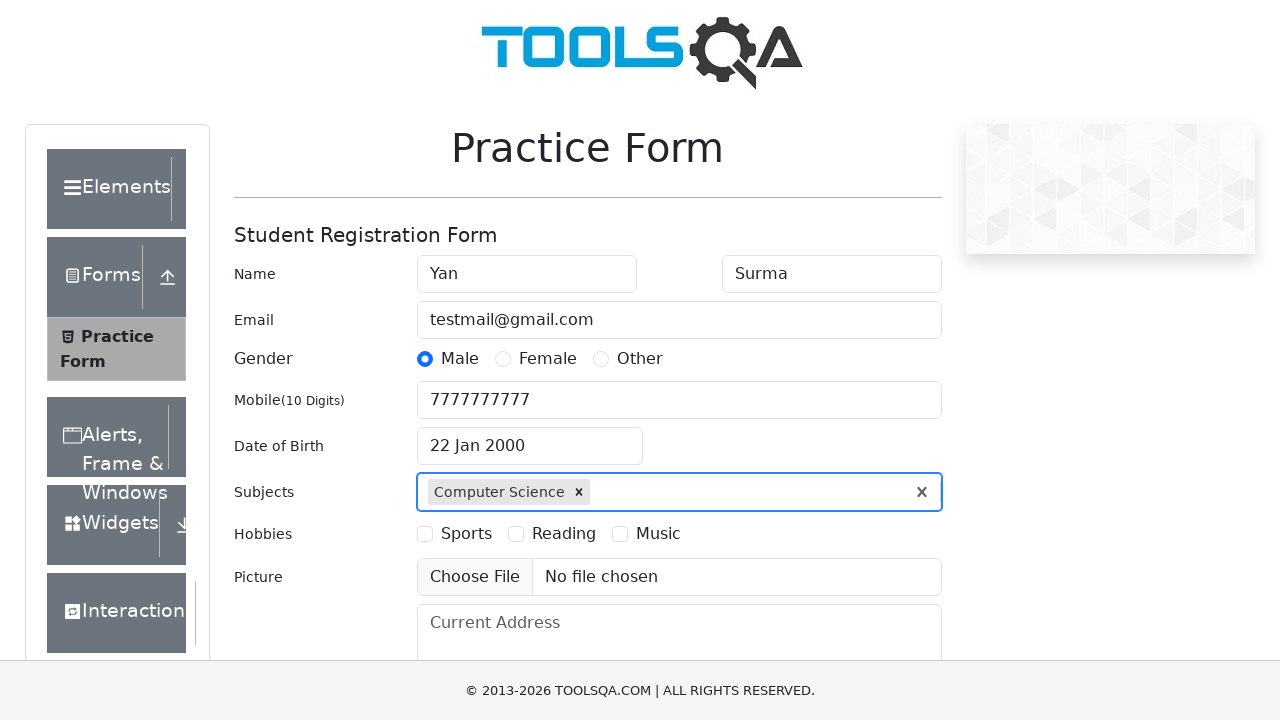

Checked first hobby checkbox (Sports) at (466, 534) on label[for='hobbies-checkbox-1']
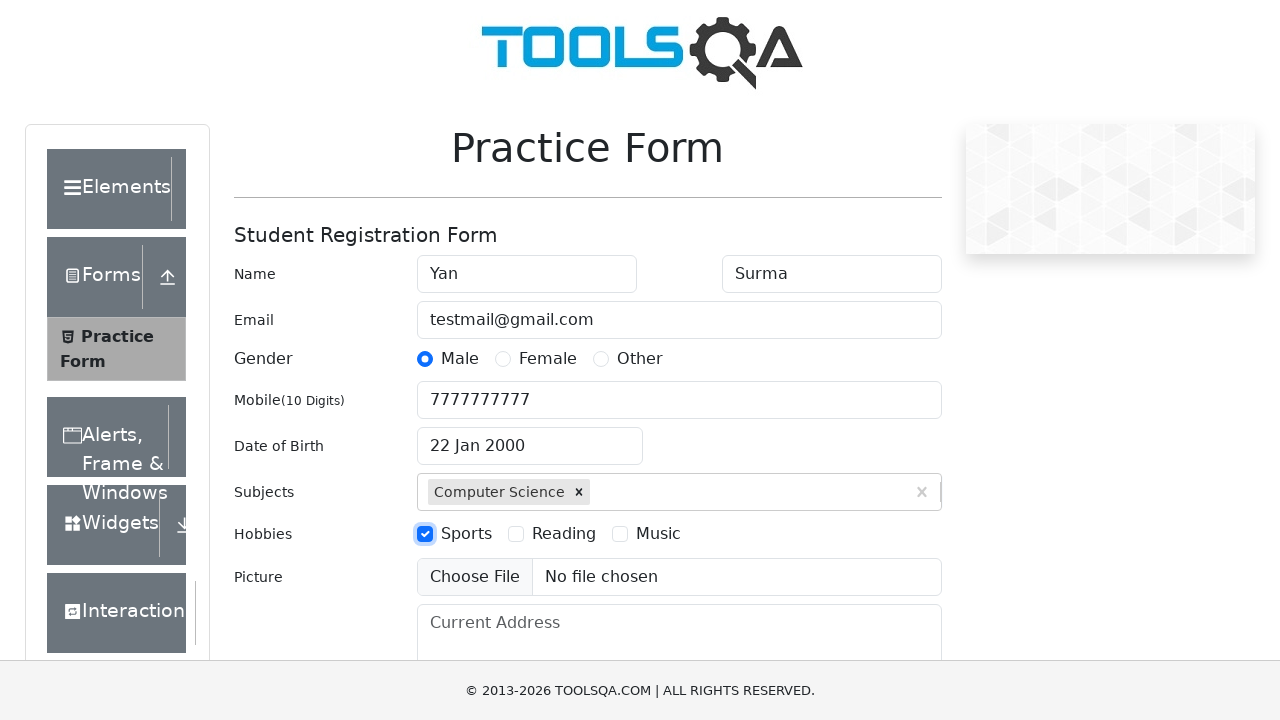

Checked third hobby checkbox (Music) at (658, 534) on label[for='hobbies-checkbox-3']
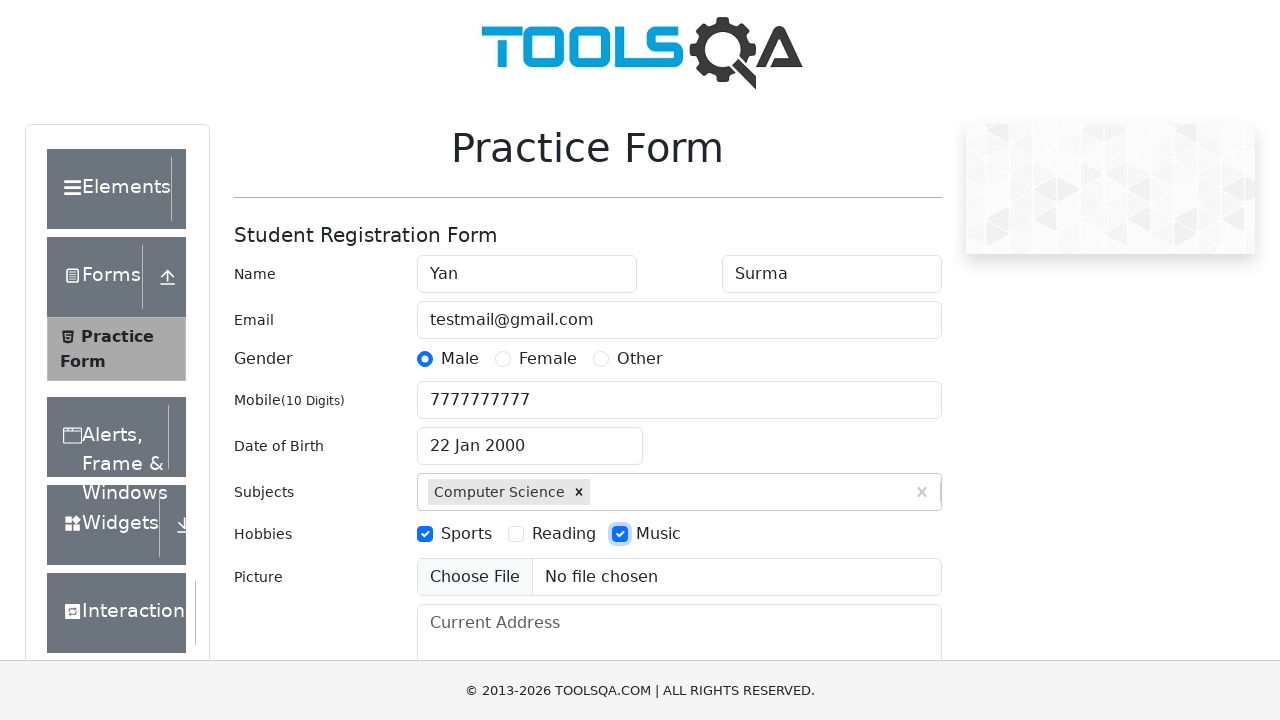

Filled current address field with 'USA, California, Fresno, 3932 Heritage Road' on #currentAddress
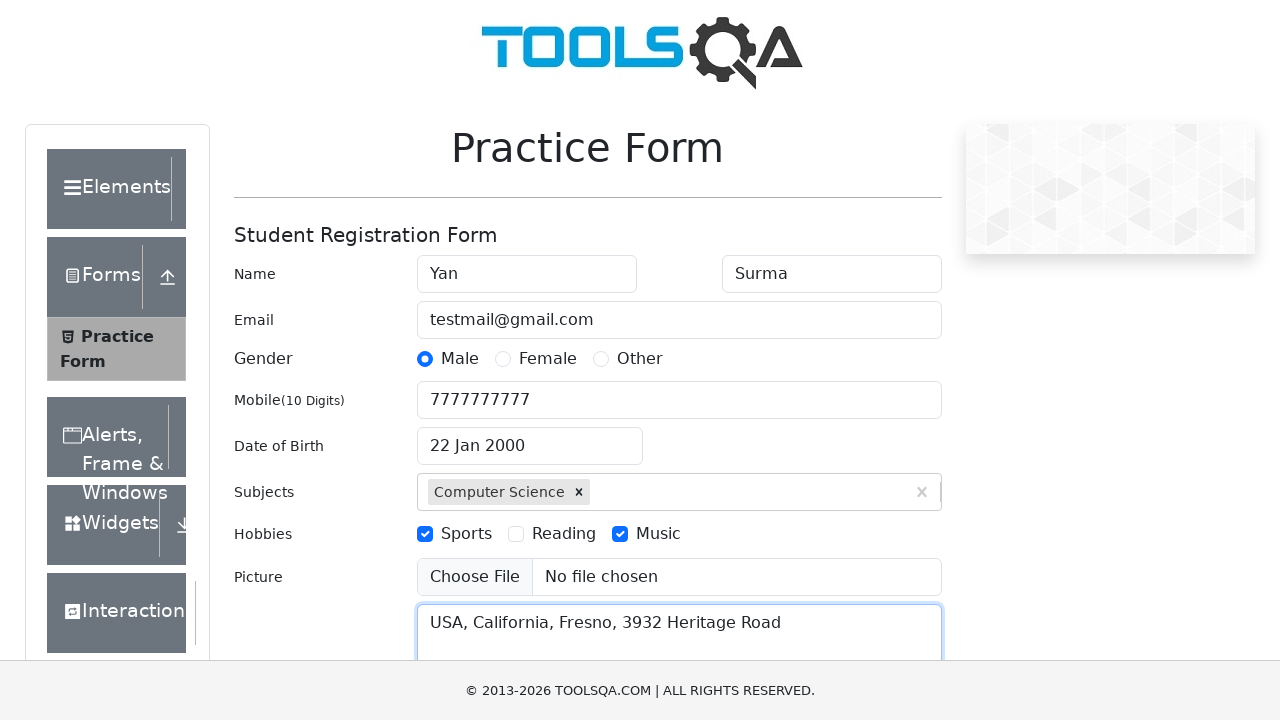

Filled state field with 'NCR' on #react-select-3-input
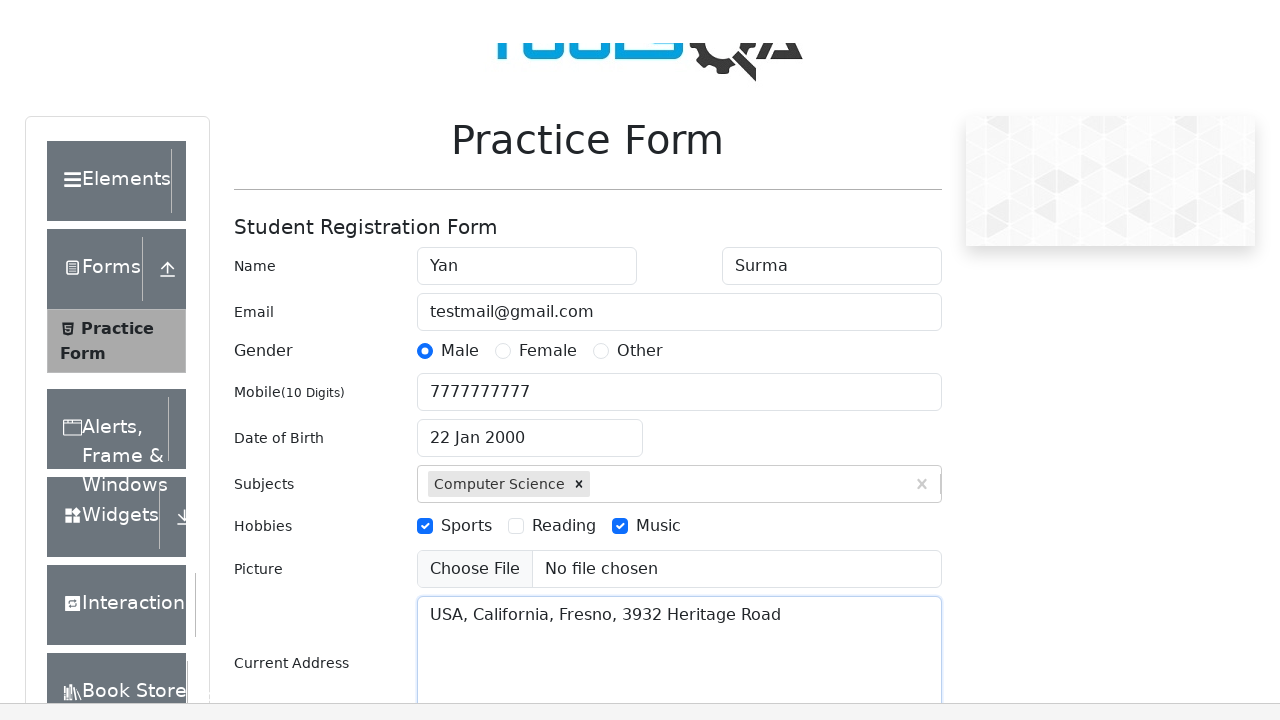

Pressed Enter to select NCR state
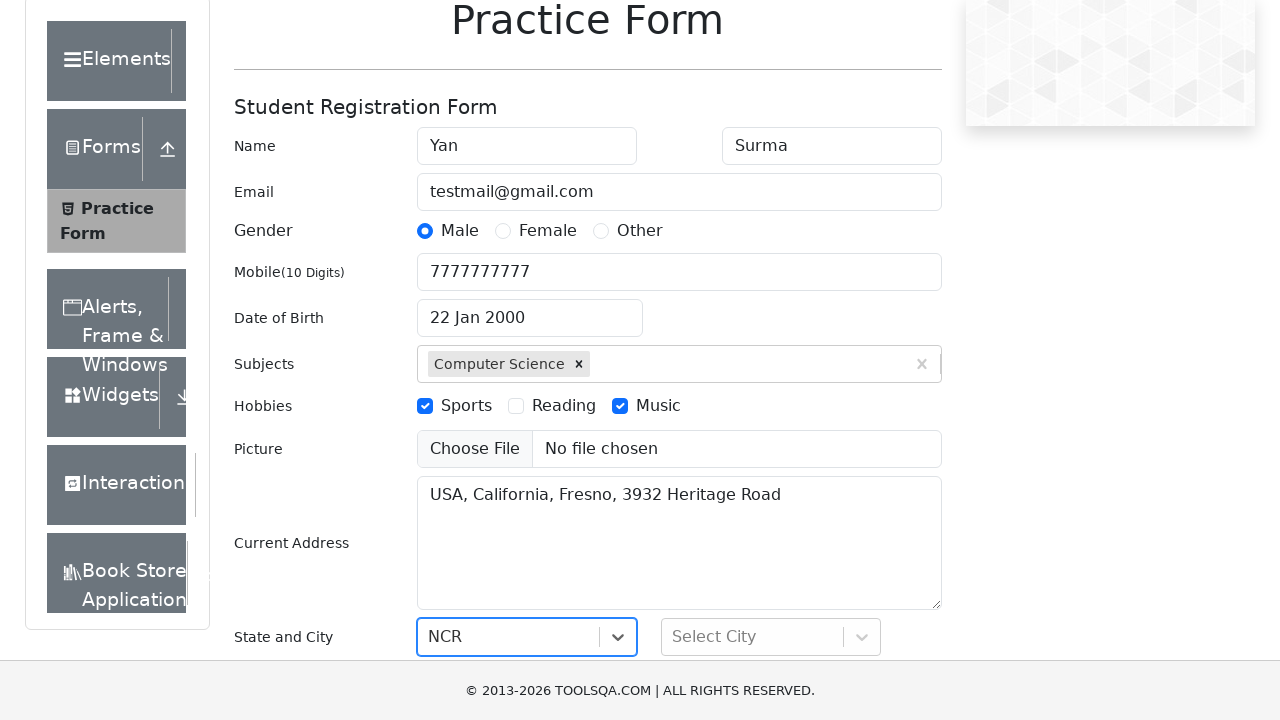

Filled city field with 'Delhi' on #react-select-4-input
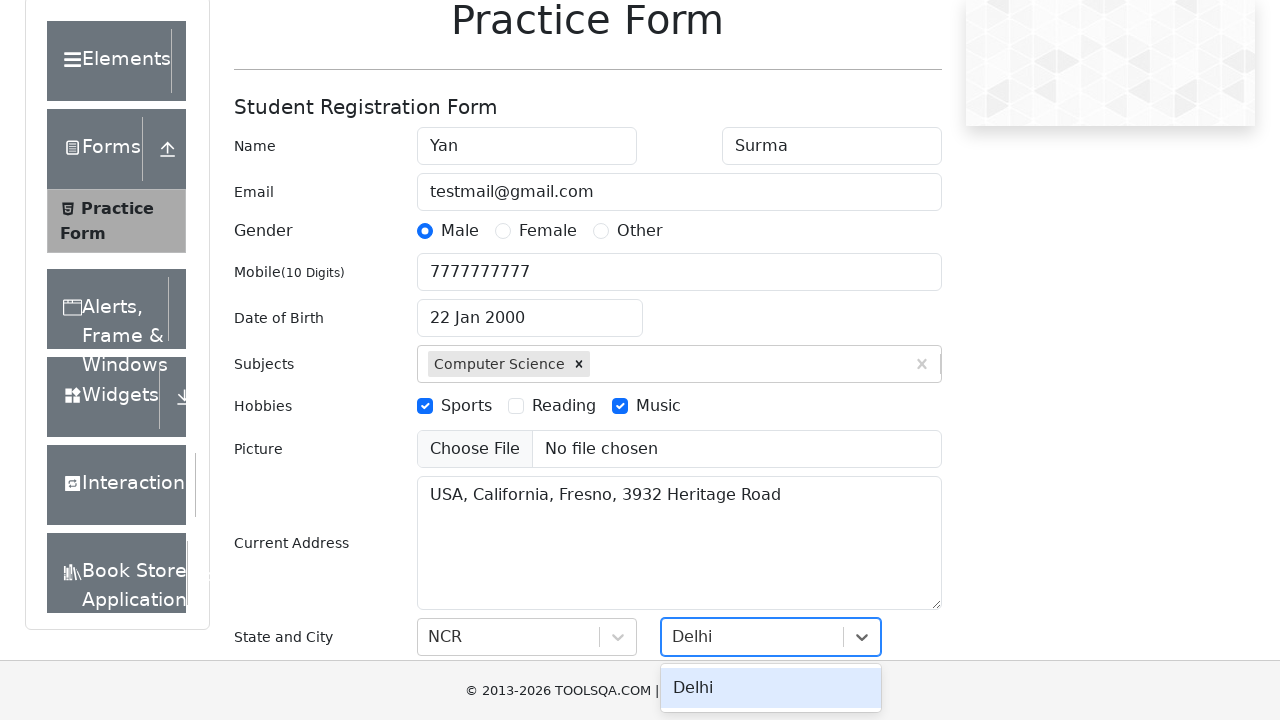

Pressed Enter to select Delhi city
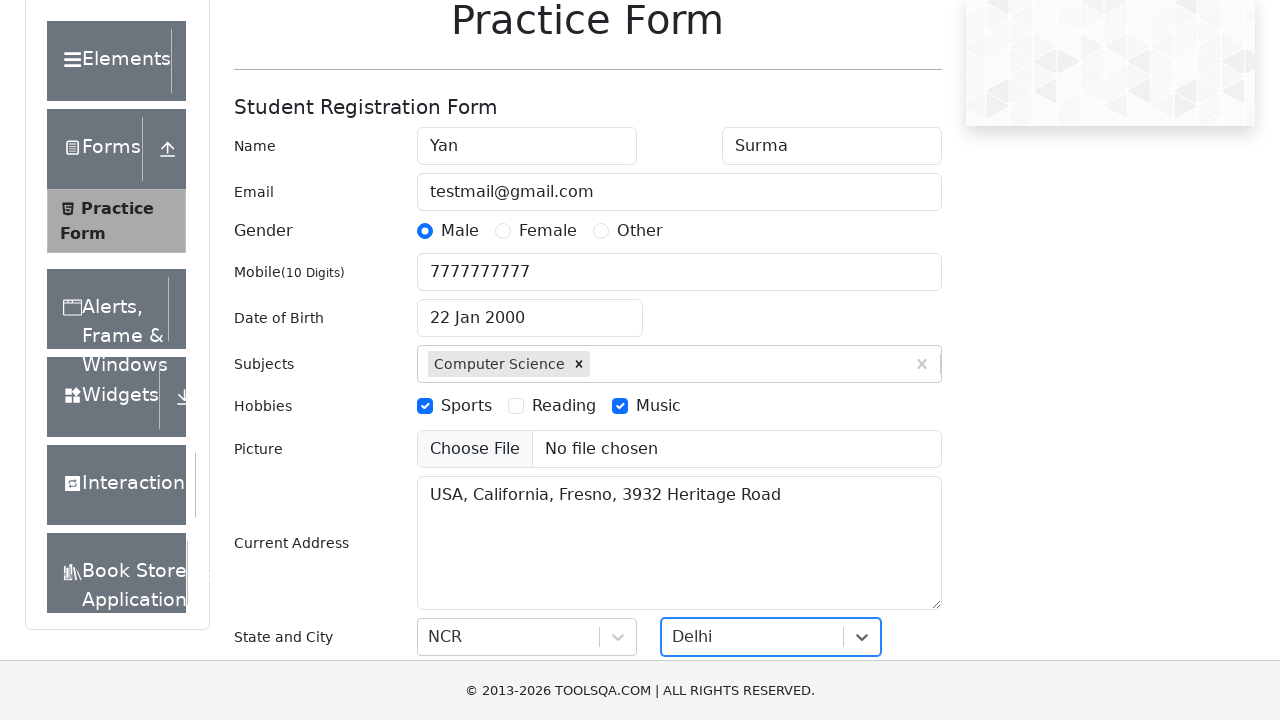

Clicked submit button to submit registration form at (885, 499) on #submit
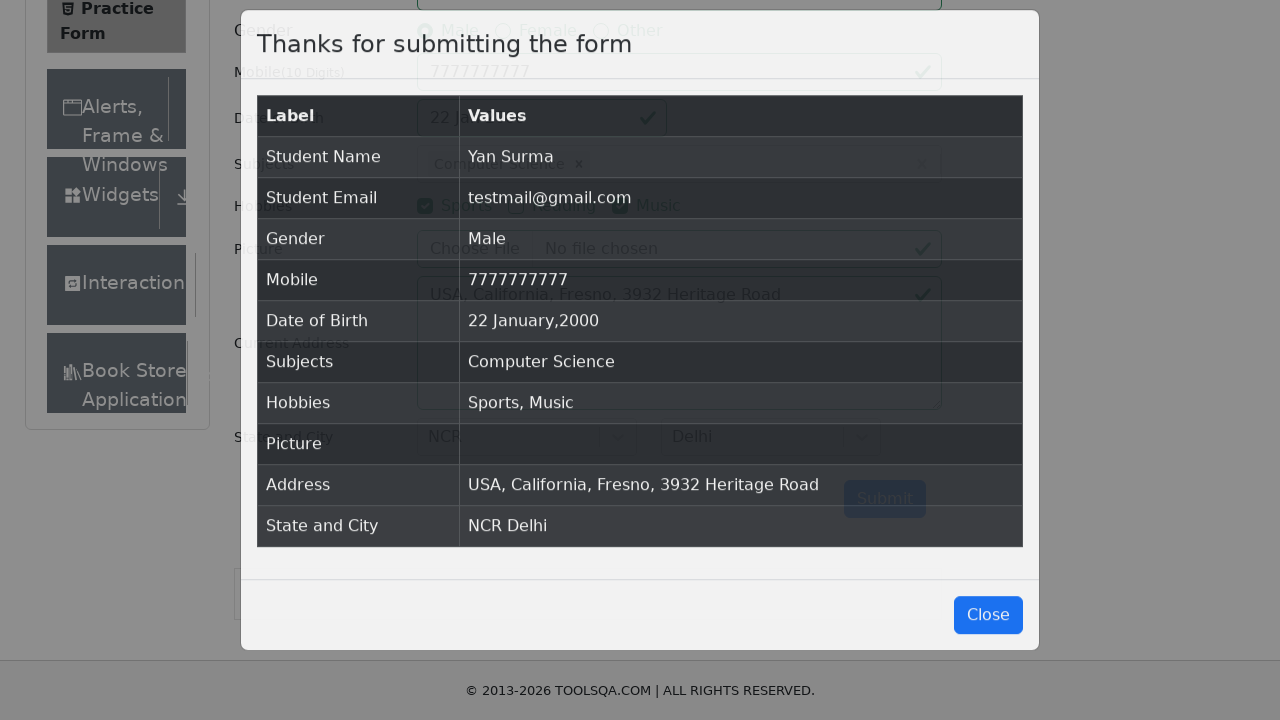

Confirmation modal appeared with form submission details
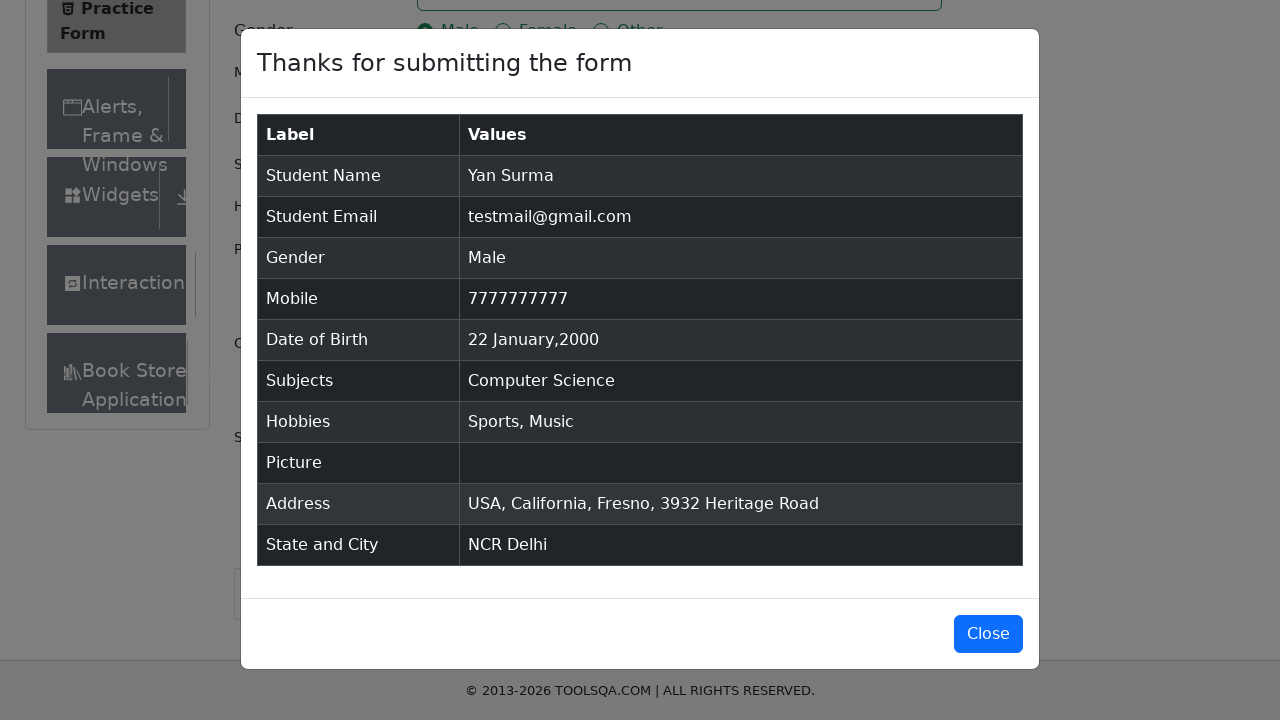

Closed the confirmation modal at (988, 634) on #closeLargeModal
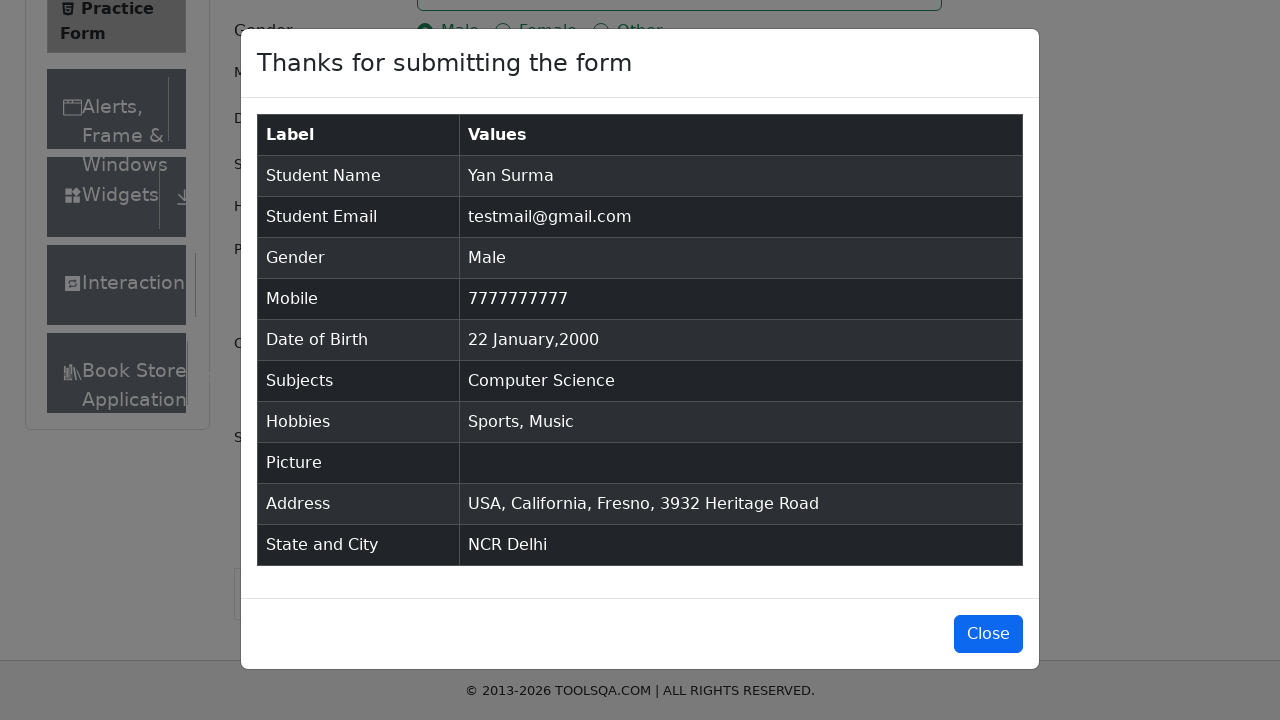

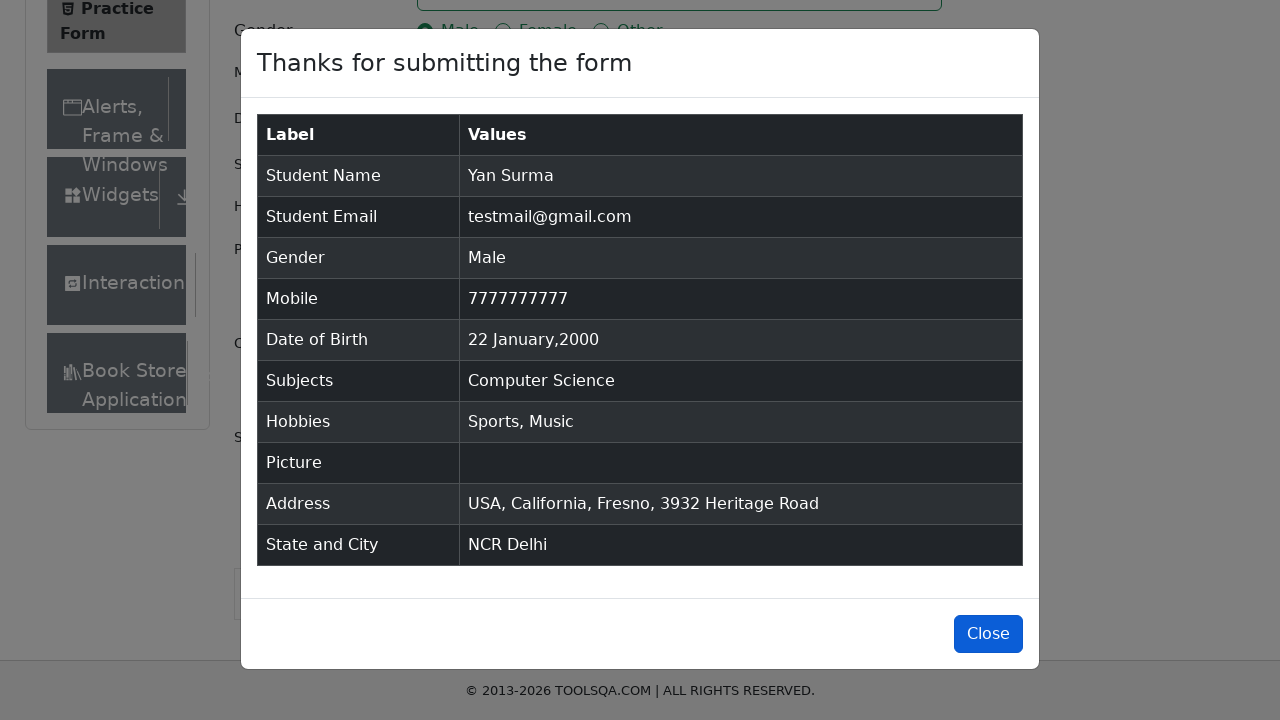